Tests JavaScript prompt alert handling by triggering a prompt alert, entering text, and accepting it

Starting URL: https://the-internet.herokuapp.com/javascript_alerts

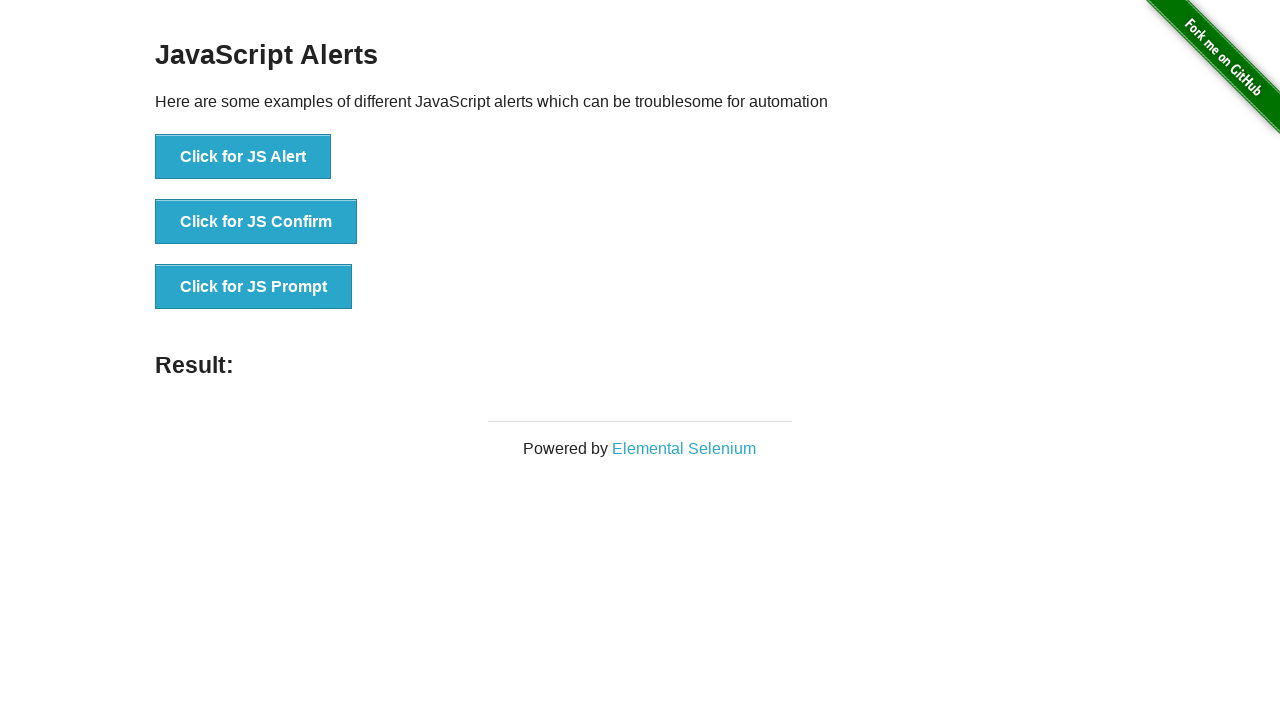

Clicked 'Click for JS Prompt' button to trigger prompt alert at (254, 287) on xpath=//button[text()='Click for JS Prompt']
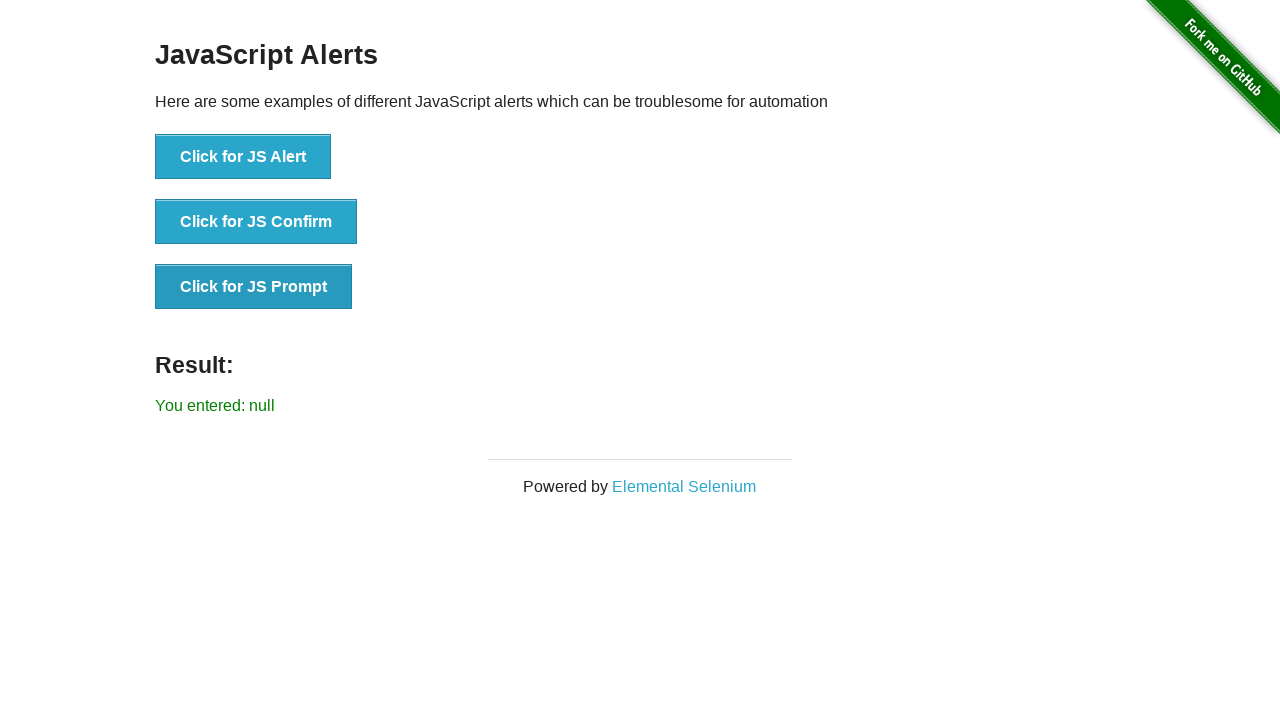

Set up dialog handler to accept prompt with text 'Hello all'
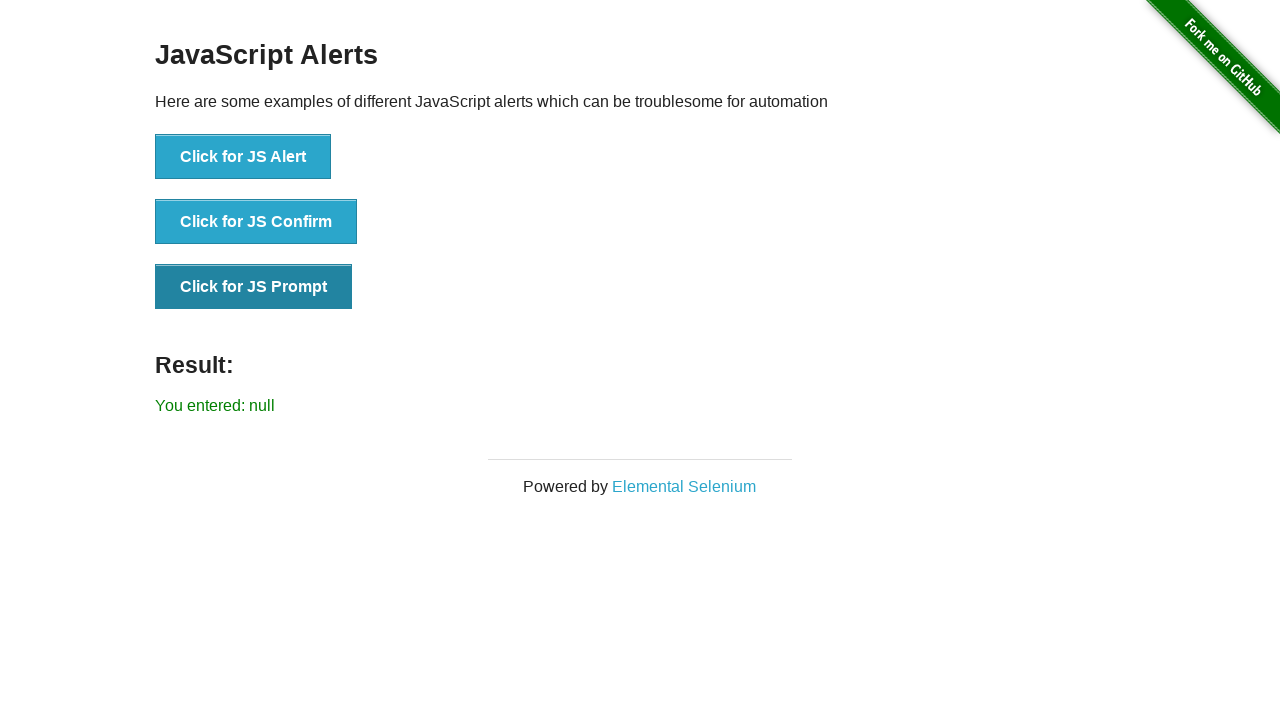

Clicked 'Click for JS Prompt' button again to trigger prompt alert and test handler at (254, 287) on xpath=//button[text()='Click for JS Prompt']
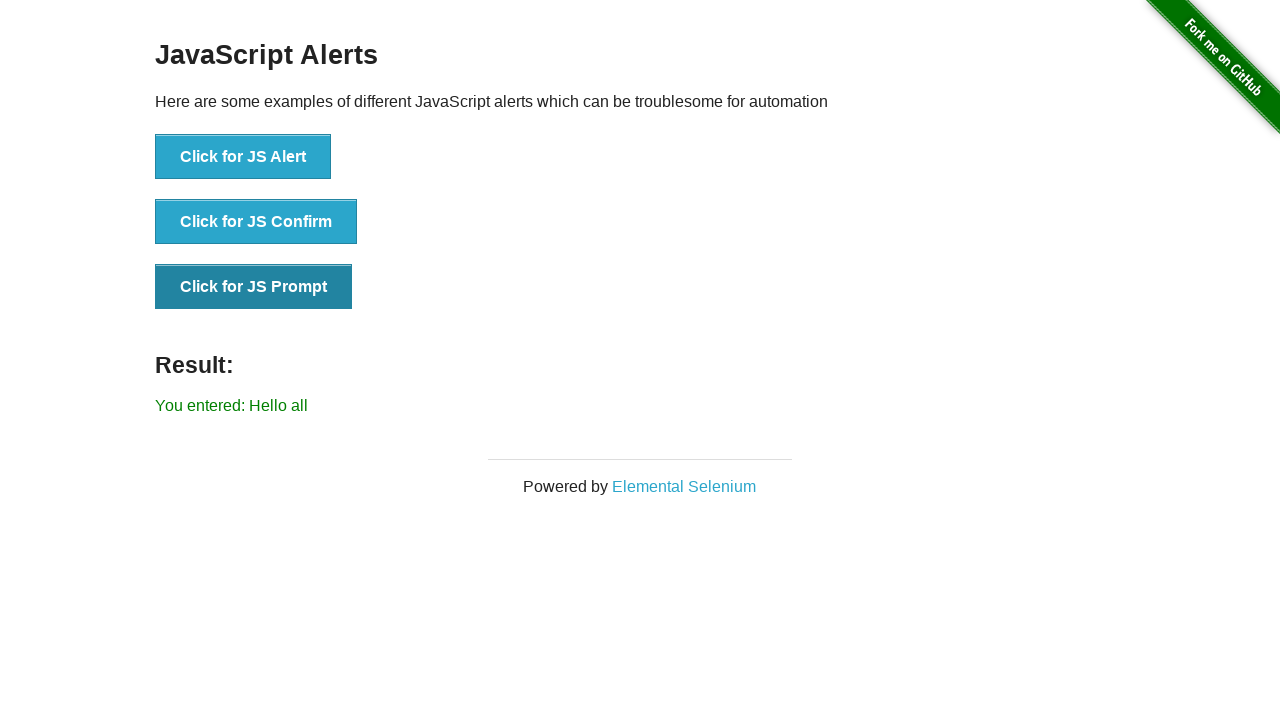

Result text element appeared on page after accepting prompt
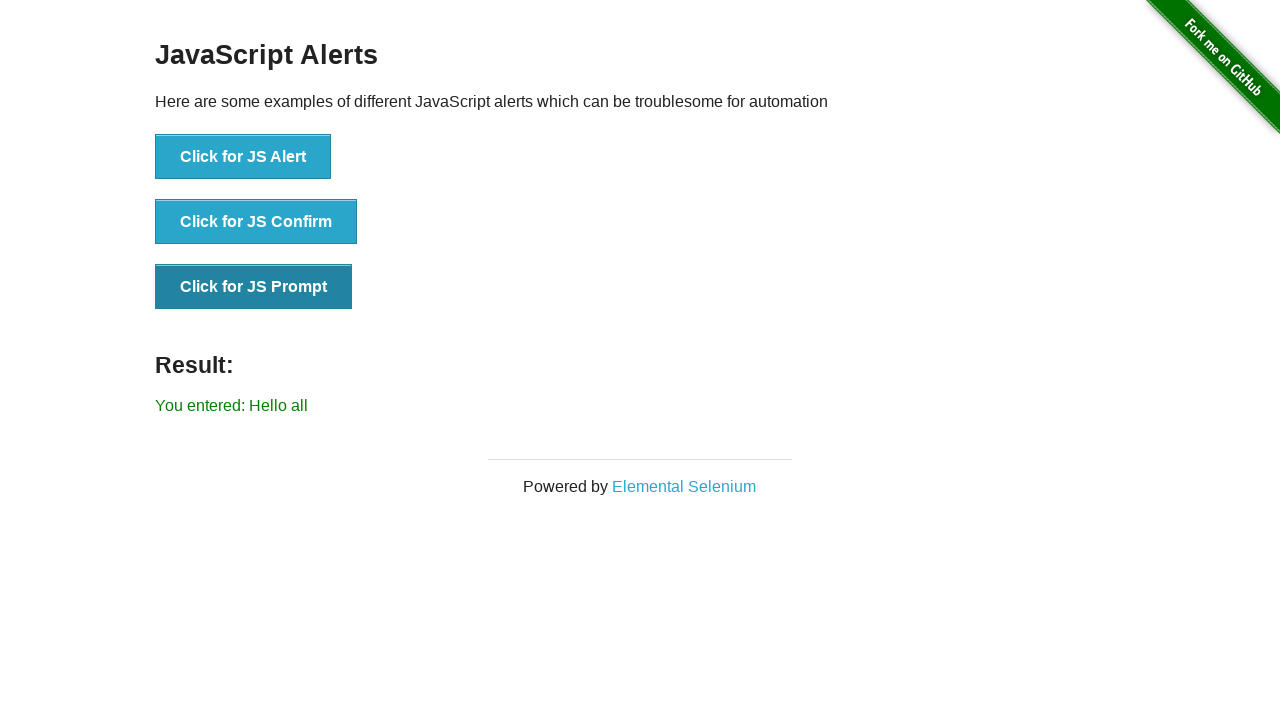

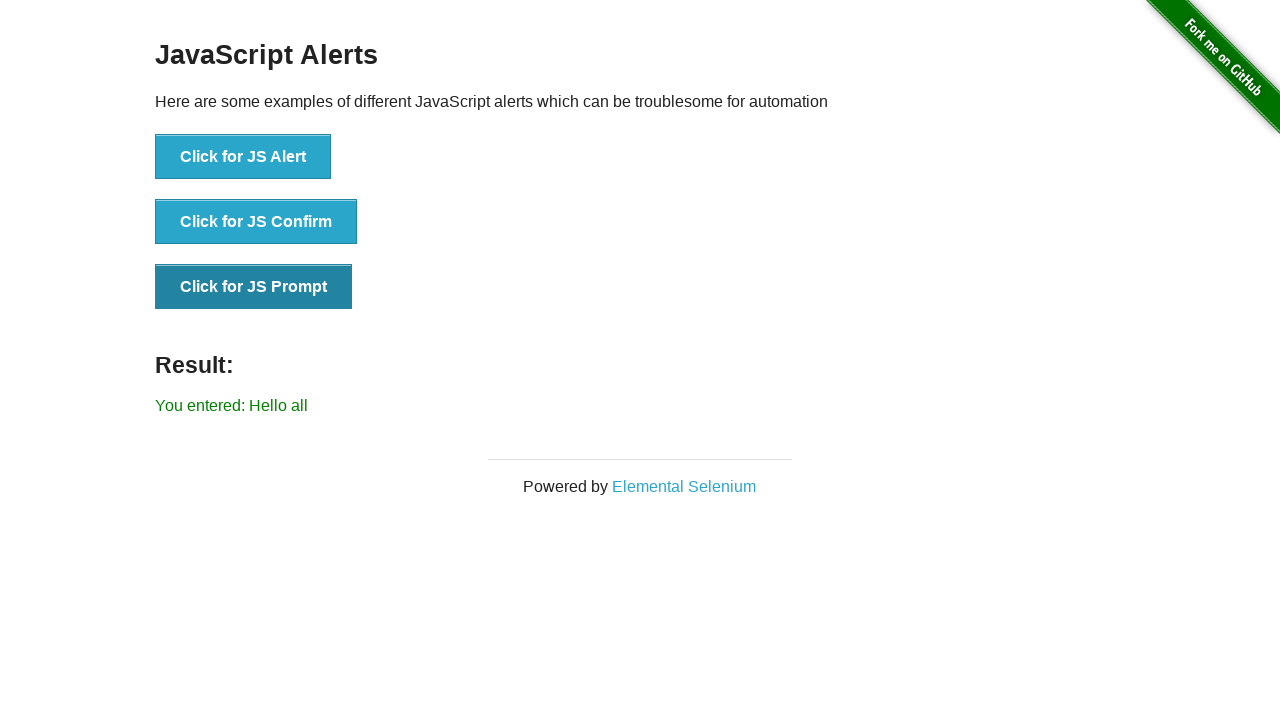